Tests table sorting functionality by selecting 20 items per page from dropdown, clicking the first column header to sort, and verifying the table is sorted alphabetically.

Starting URL: https://rahulshettyacademy.com/seleniumPractise/#/offers

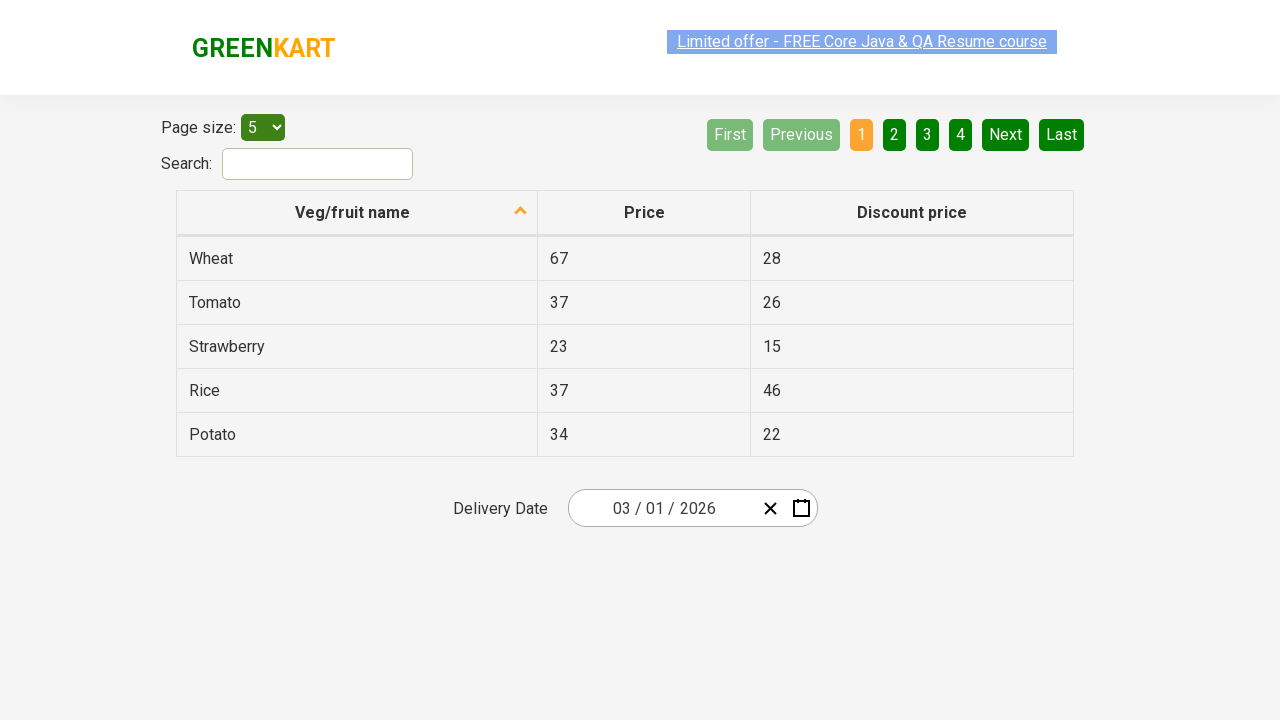

Waited for page size dropdown to be present
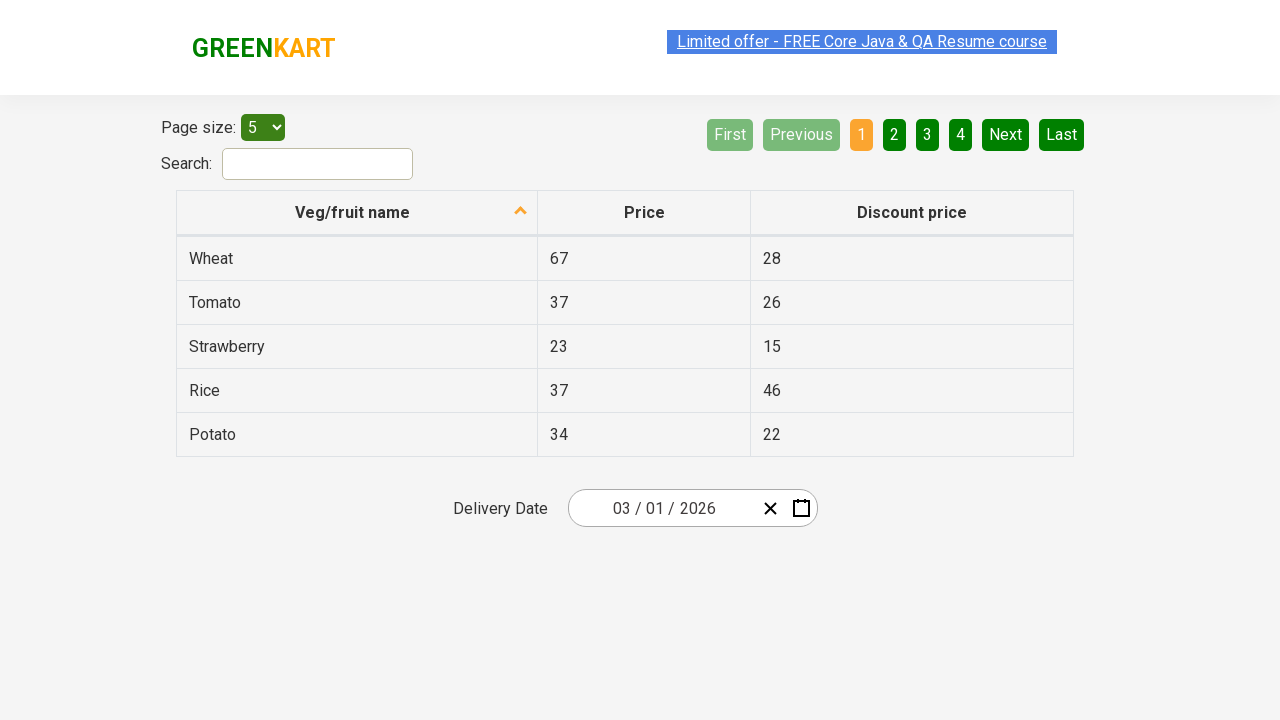

Selected '20' items per page from dropdown on #page-menu
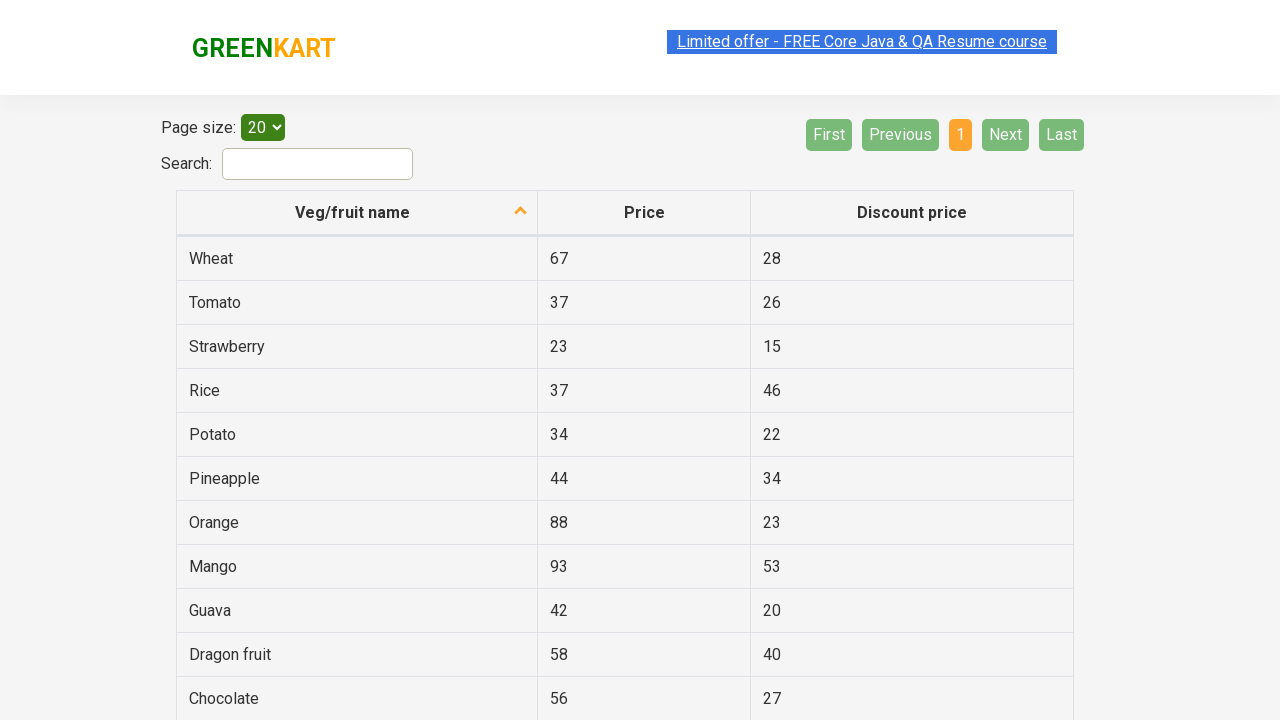

Clicked first column header to sort table at (357, 213) on tr > th:nth-of-type(1)
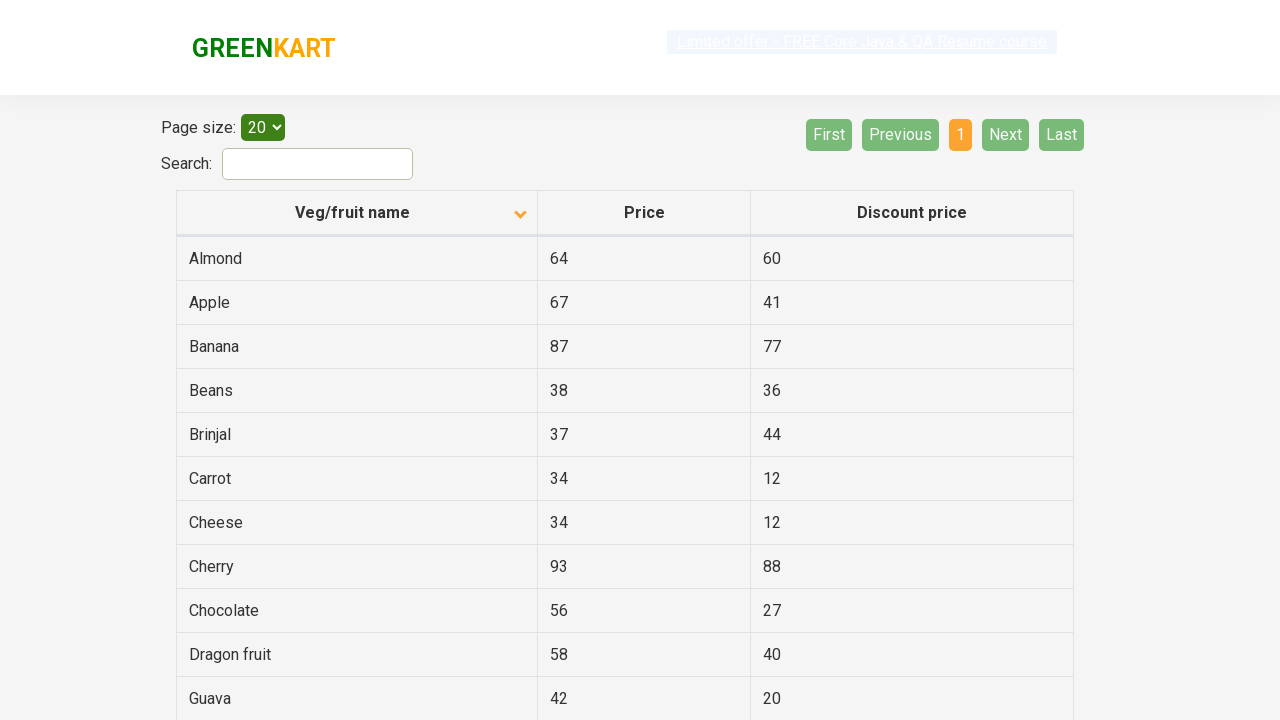

Waited for table body to be present
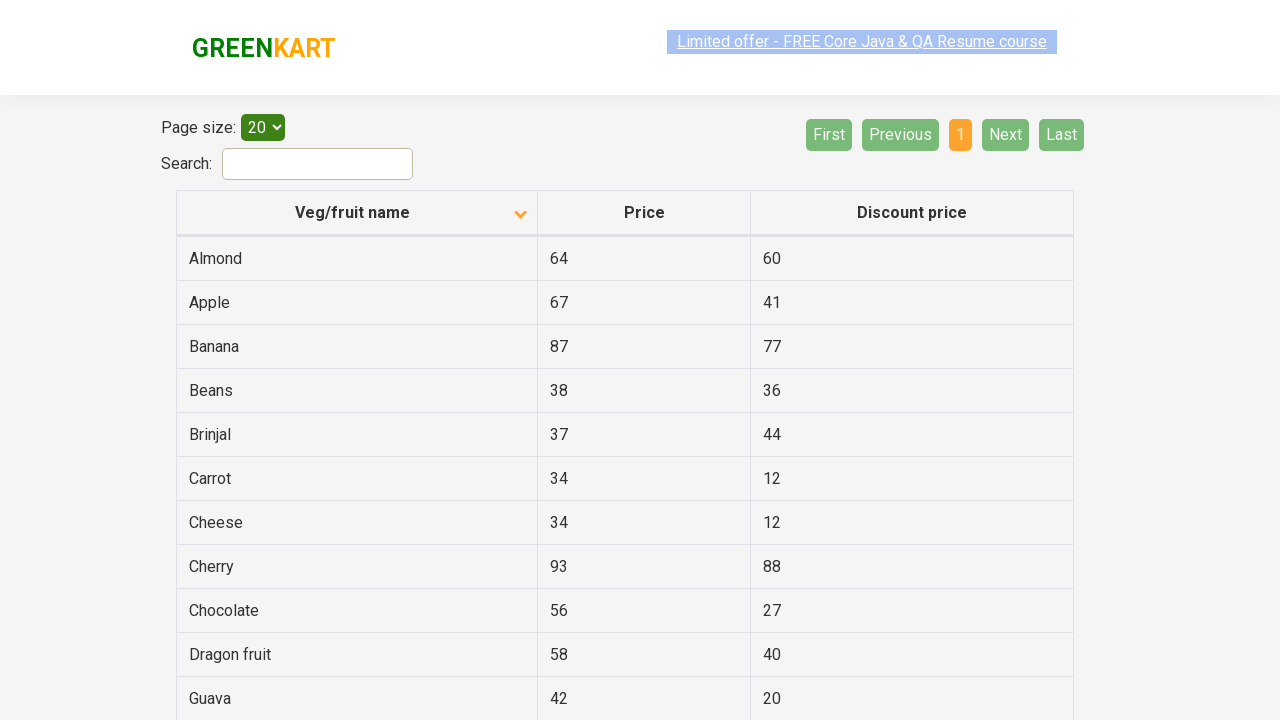

Retrieved all table rows
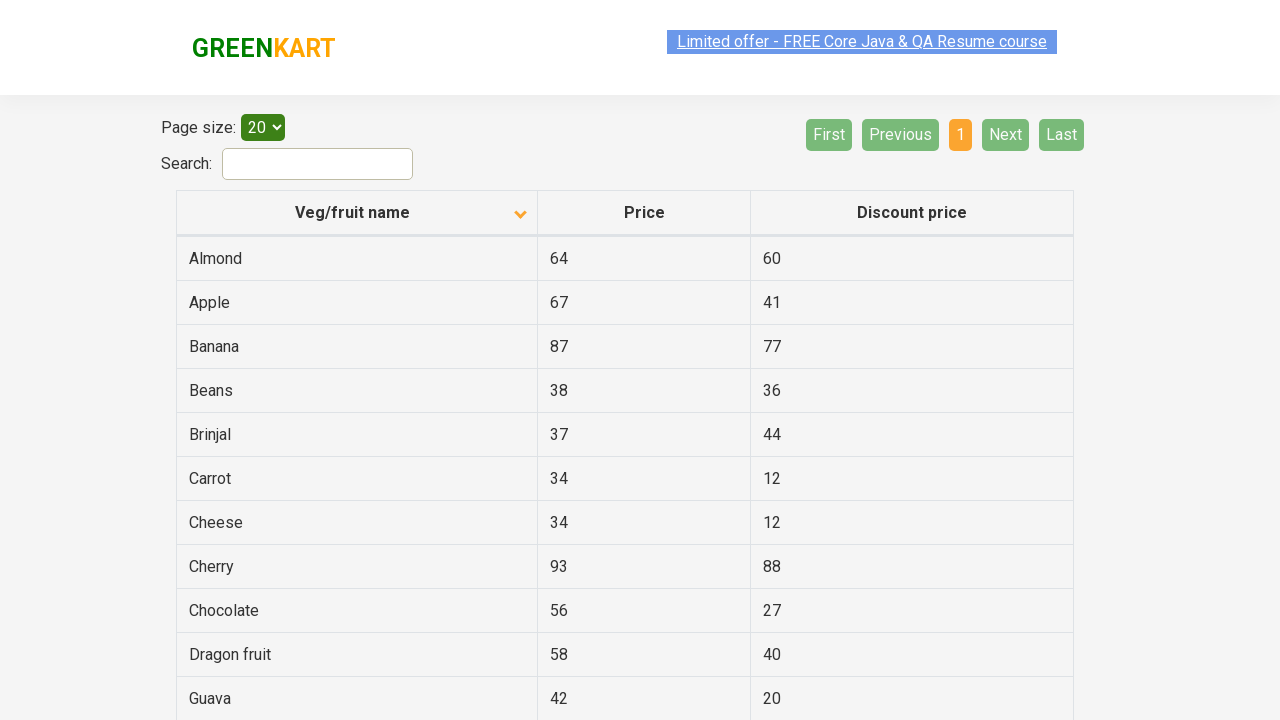

Verified row is sorted alphabetically: 'Apple' >= 'Almond'
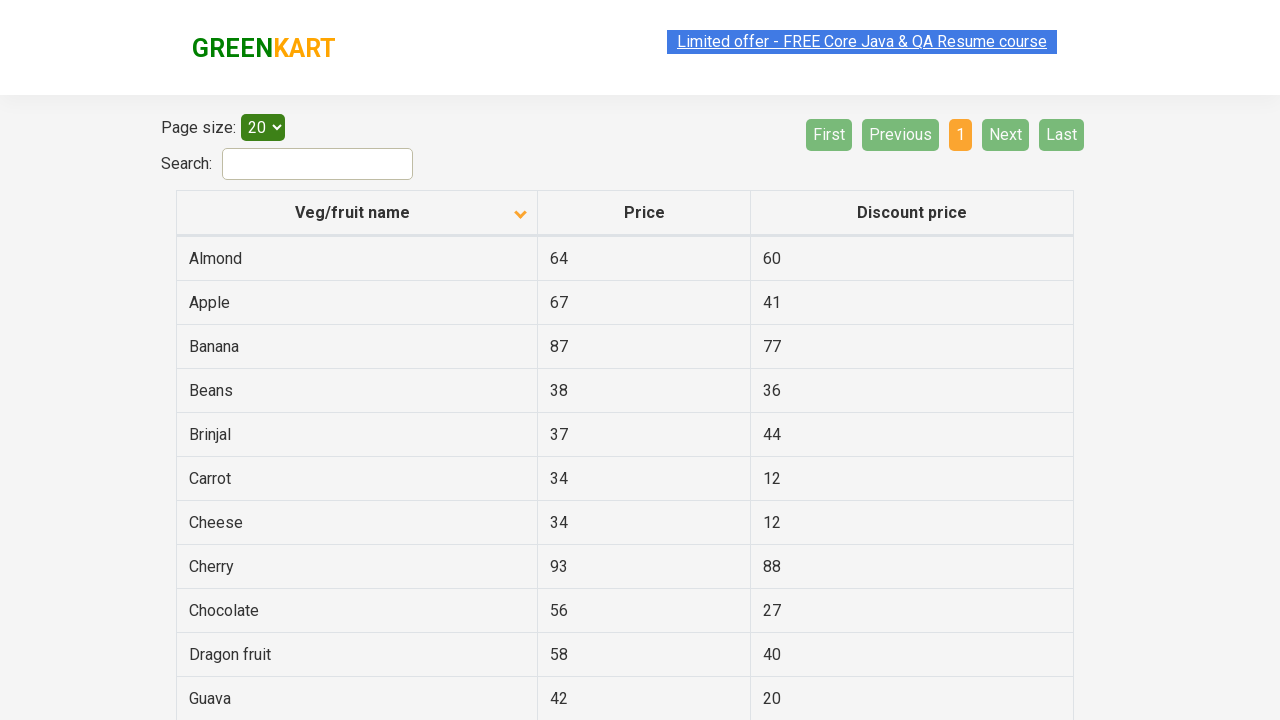

Verified row is sorted alphabetically: 'Banana' >= 'Apple'
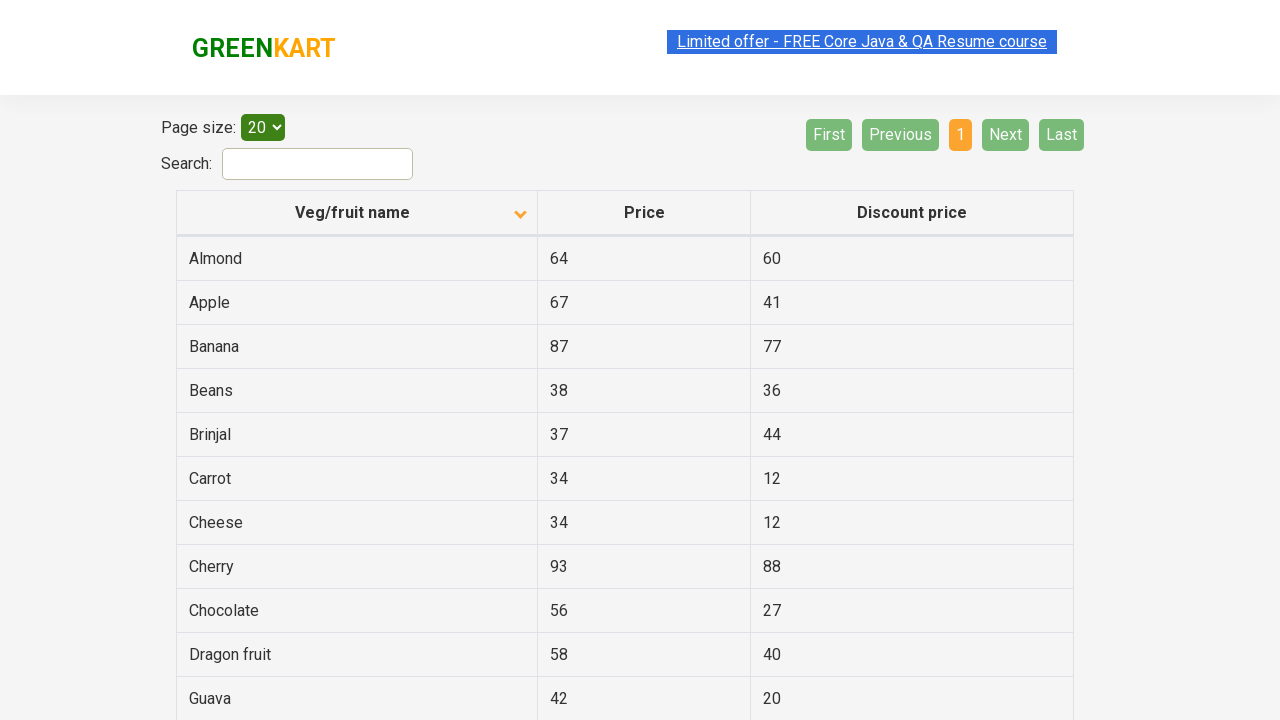

Verified row is sorted alphabetically: 'Beans' >= 'Banana'
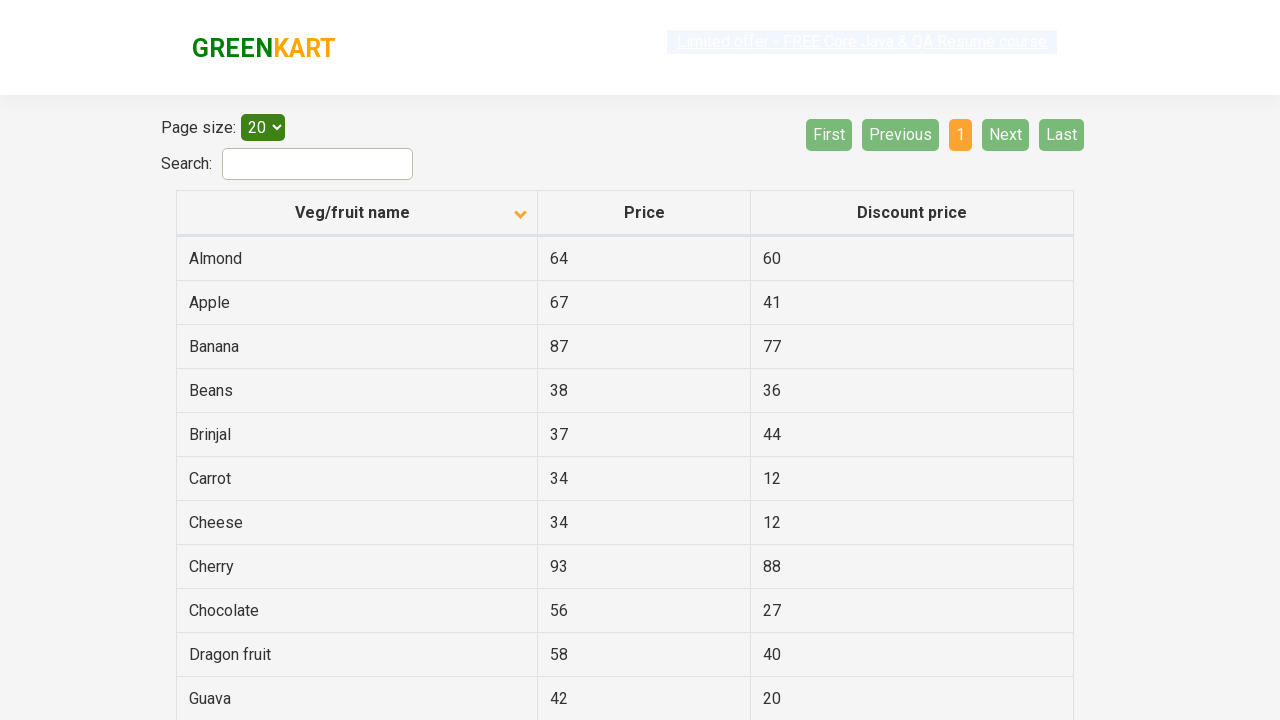

Verified row is sorted alphabetically: 'Brinjal' >= 'Beans'
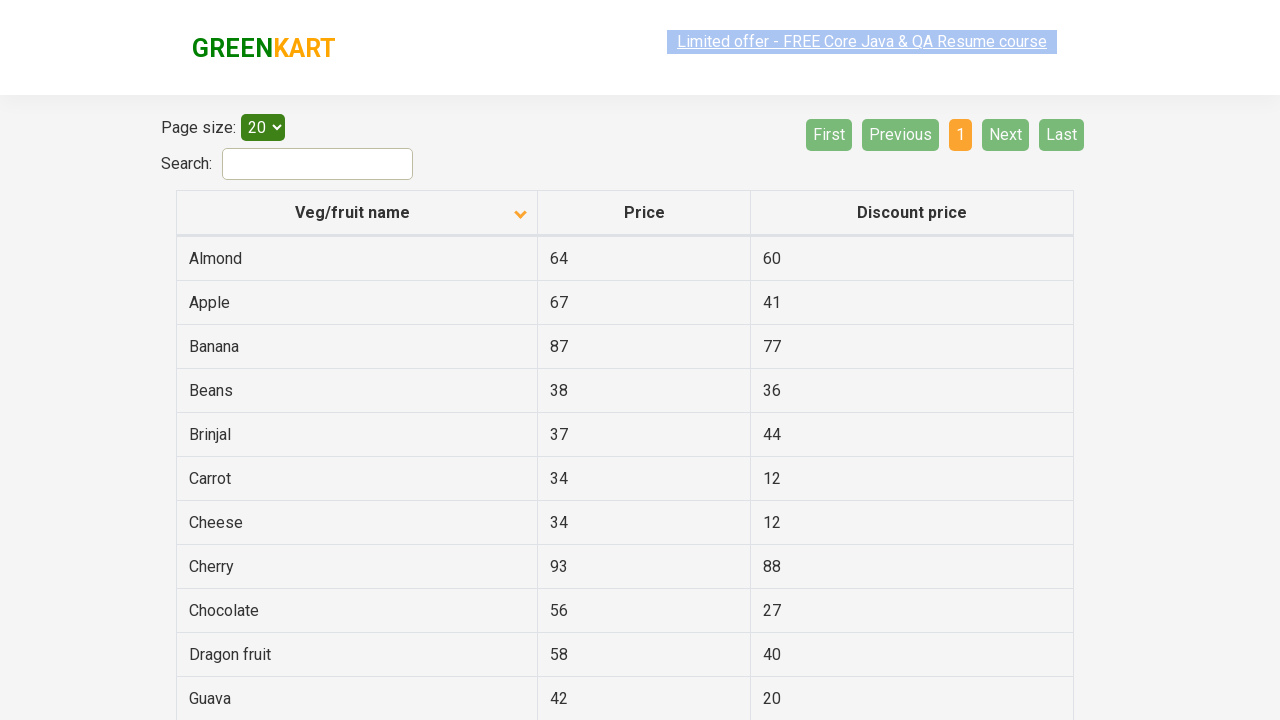

Verified row is sorted alphabetically: 'Carrot' >= 'Brinjal'
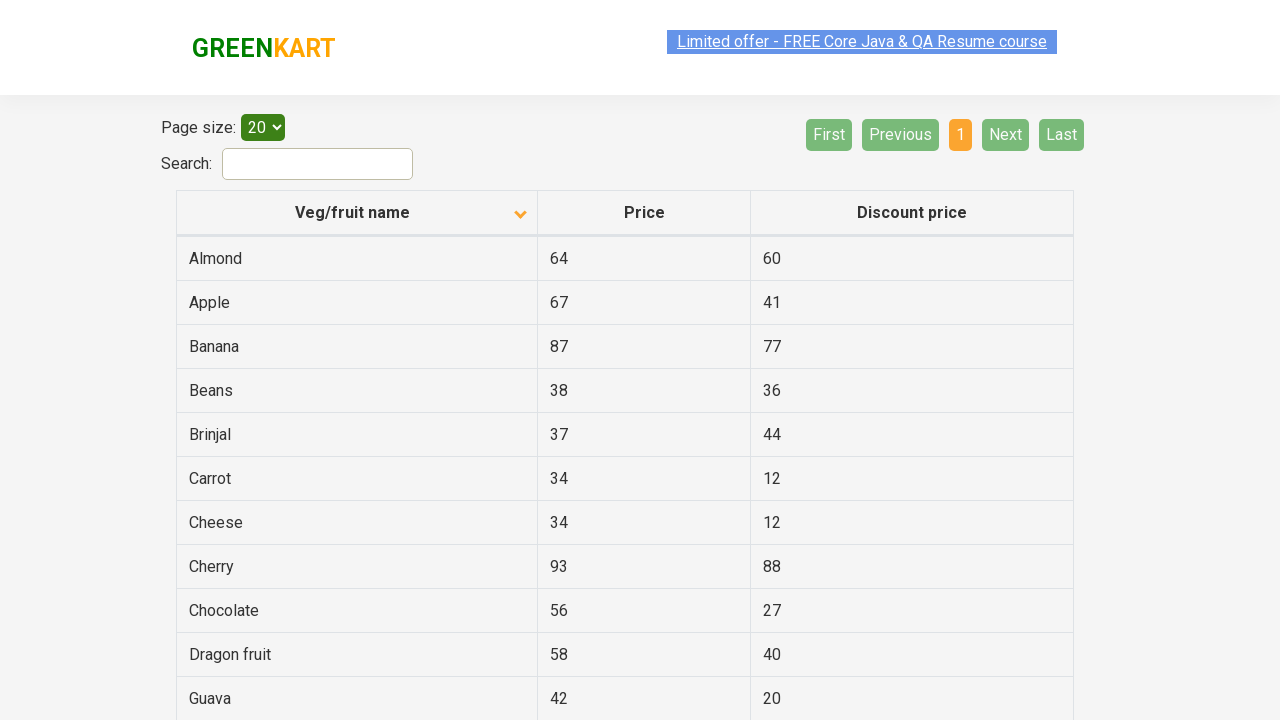

Verified row is sorted alphabetically: 'Cheese' >= 'Carrot'
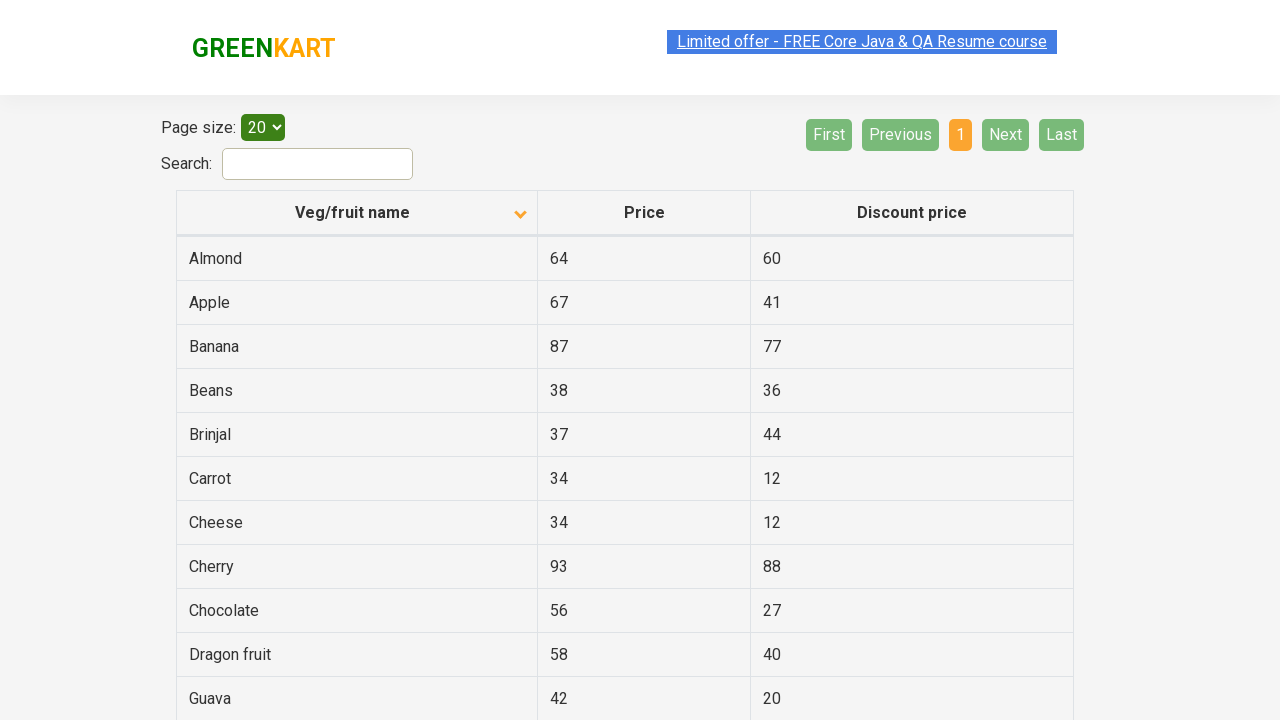

Verified row is sorted alphabetically: 'Cherry' >= 'Cheese'
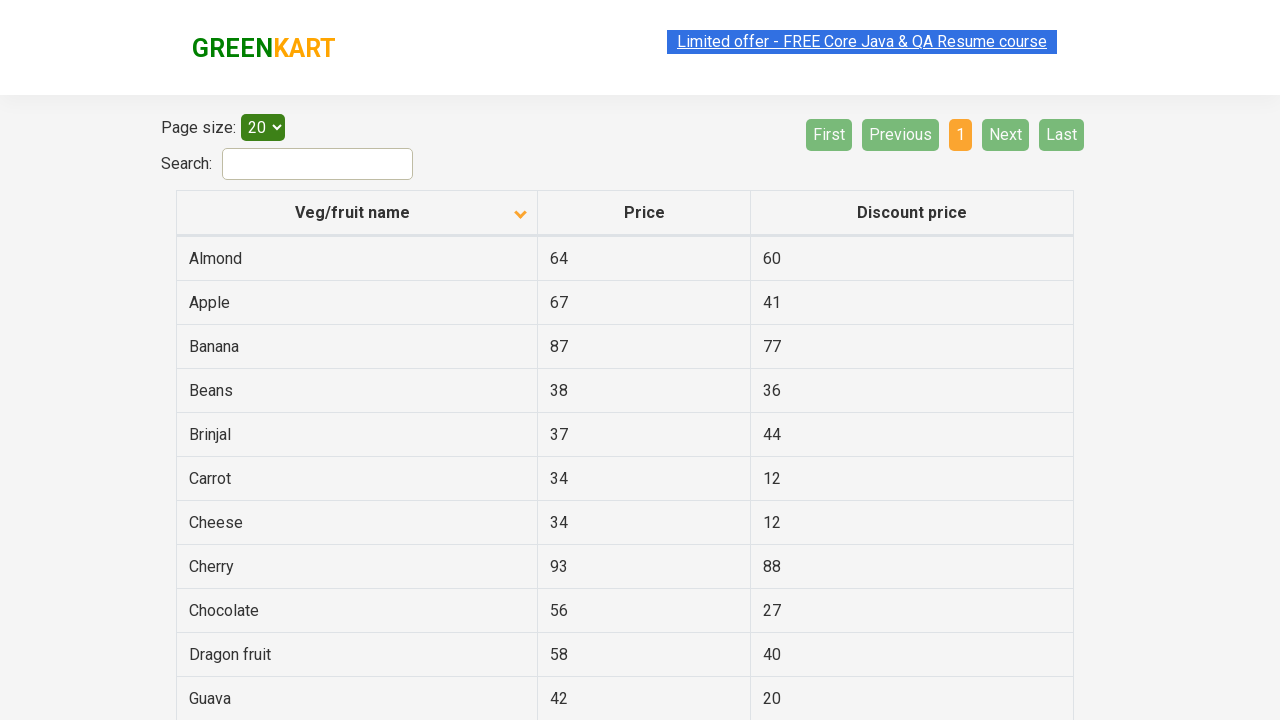

Verified row is sorted alphabetically: 'Chocolate' >= 'Cherry'
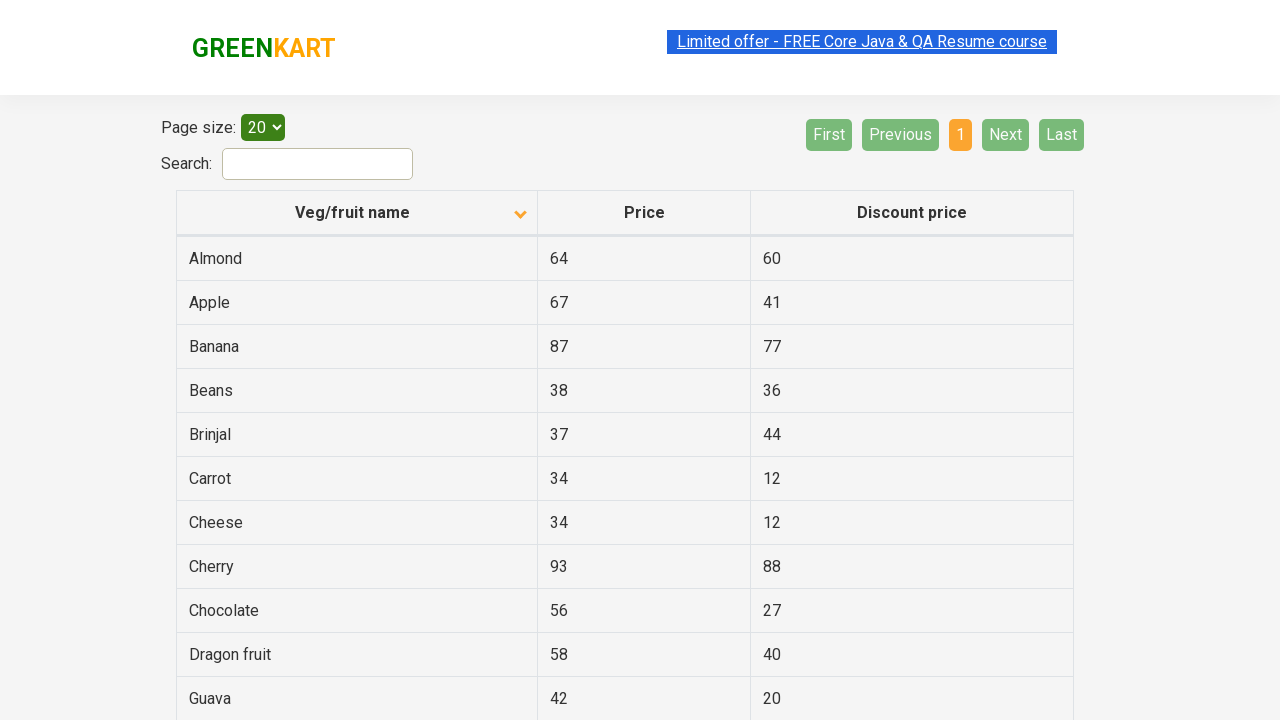

Verified row is sorted alphabetically: 'Dragon fruit' >= 'Chocolate'
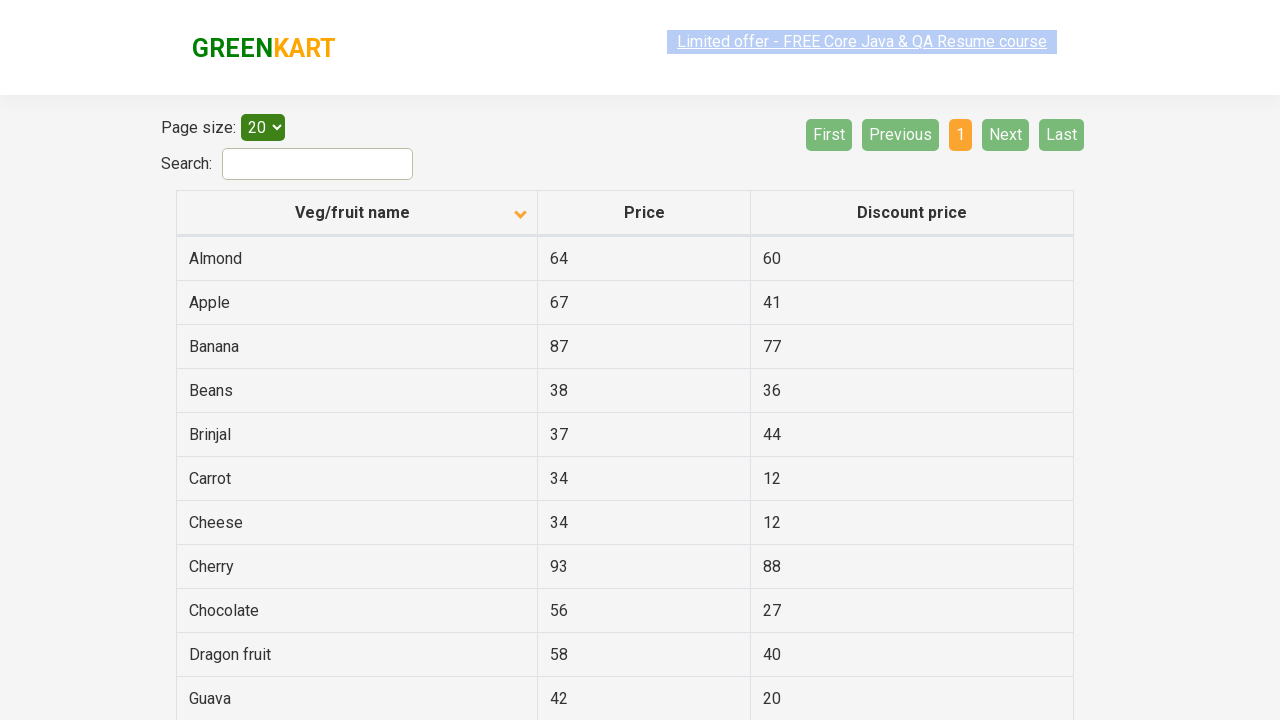

Verified row is sorted alphabetically: 'Guava' >= 'Dragon fruit'
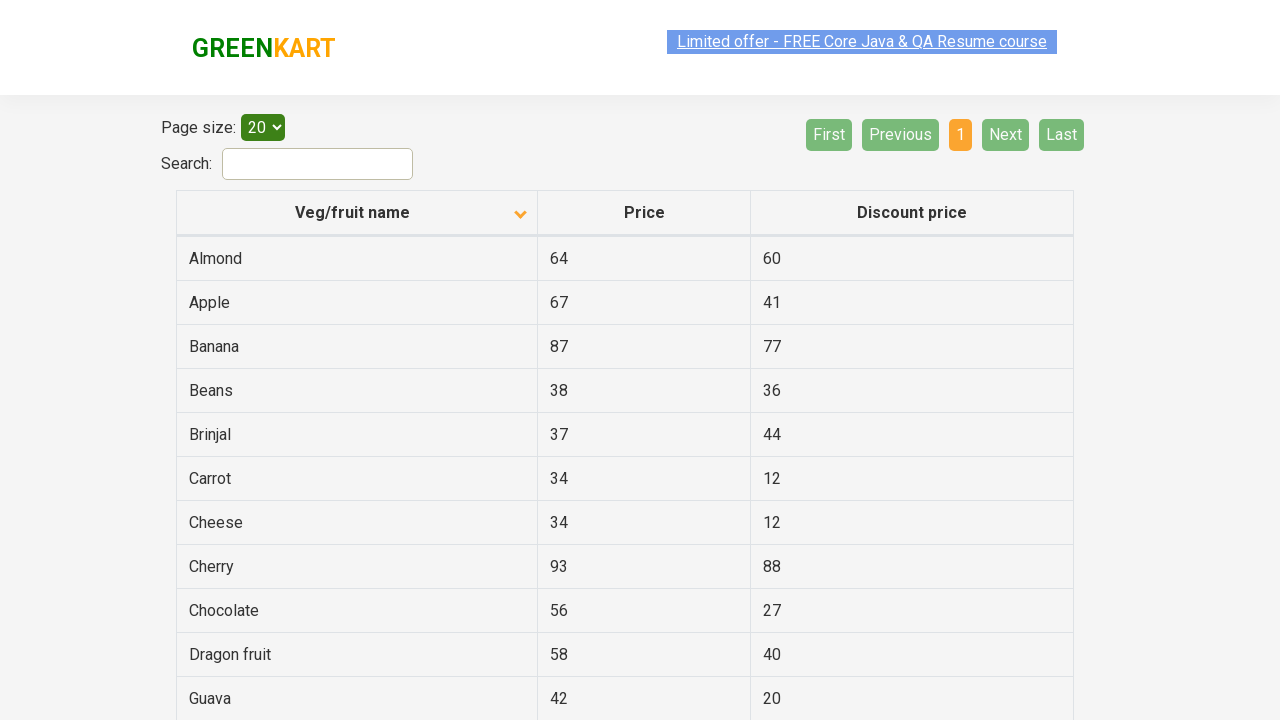

Verified row is sorted alphabetically: 'Mango' >= 'Guava'
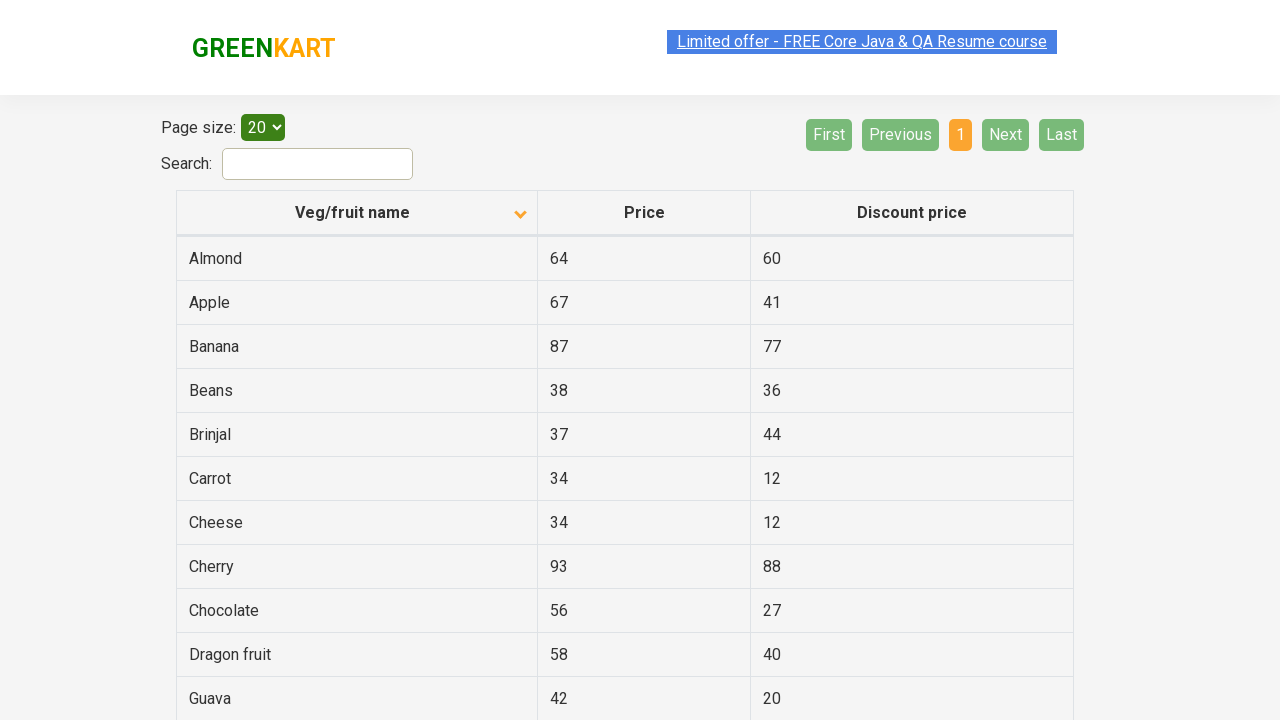

Verified row is sorted alphabetically: 'Orange' >= 'Mango'
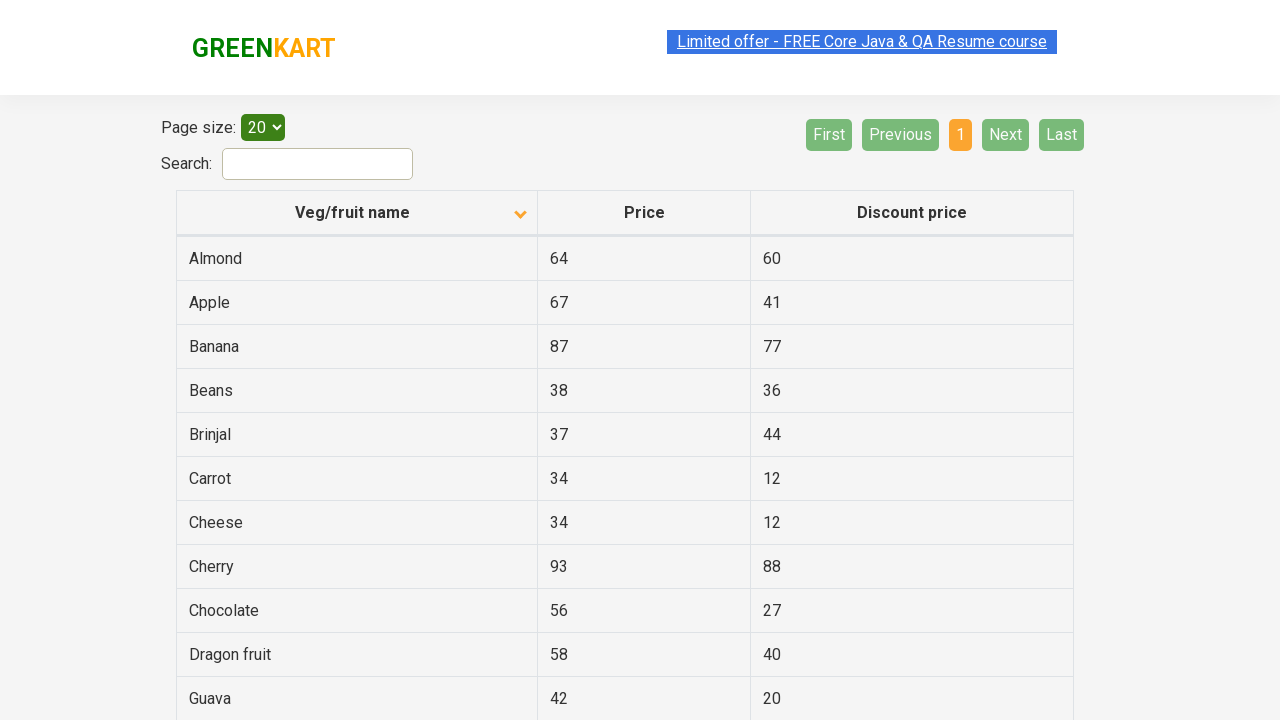

Verified row is sorted alphabetically: 'Pineapple' >= 'Orange'
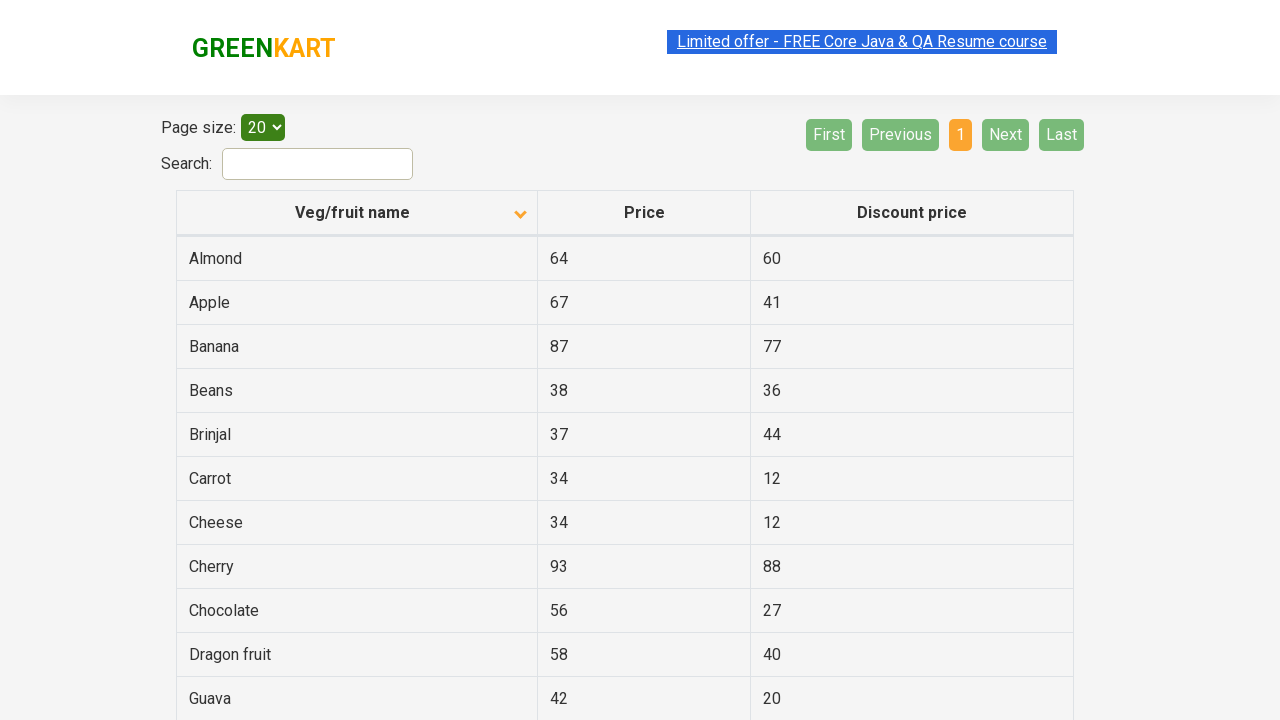

Verified row is sorted alphabetically: 'Potato' >= 'Pineapple'
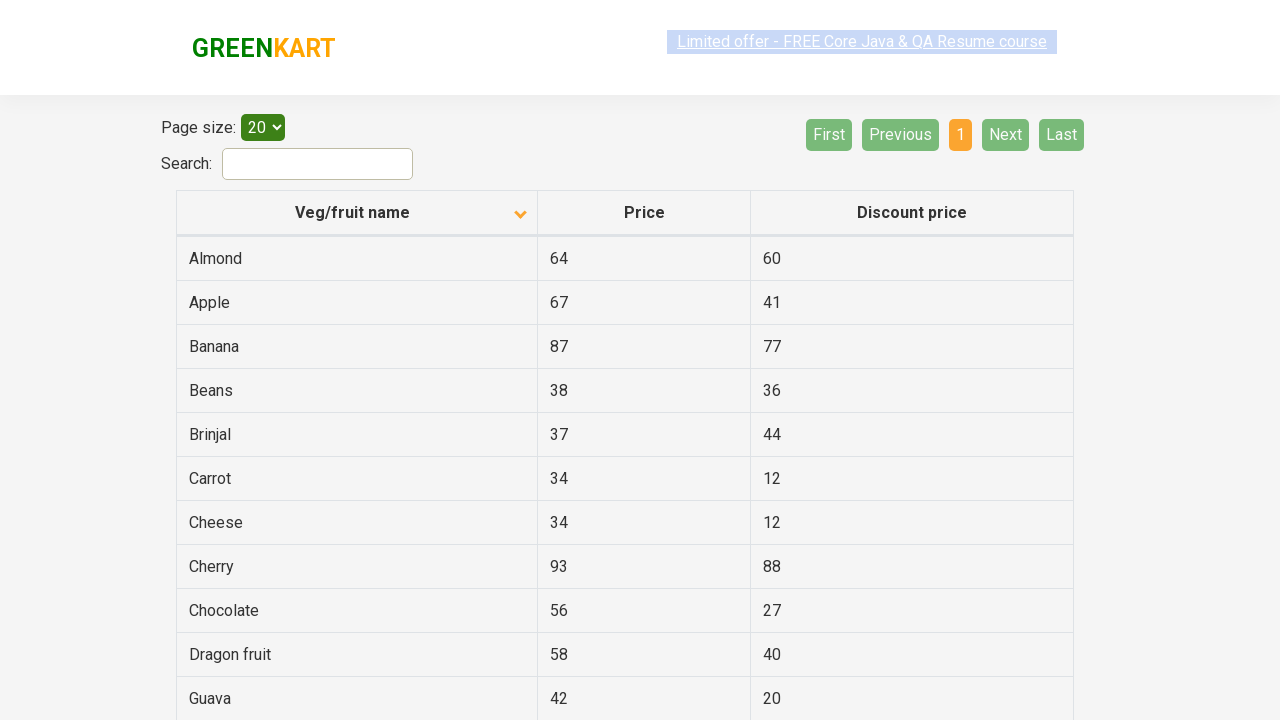

Verified row is sorted alphabetically: 'Rice' >= 'Potato'
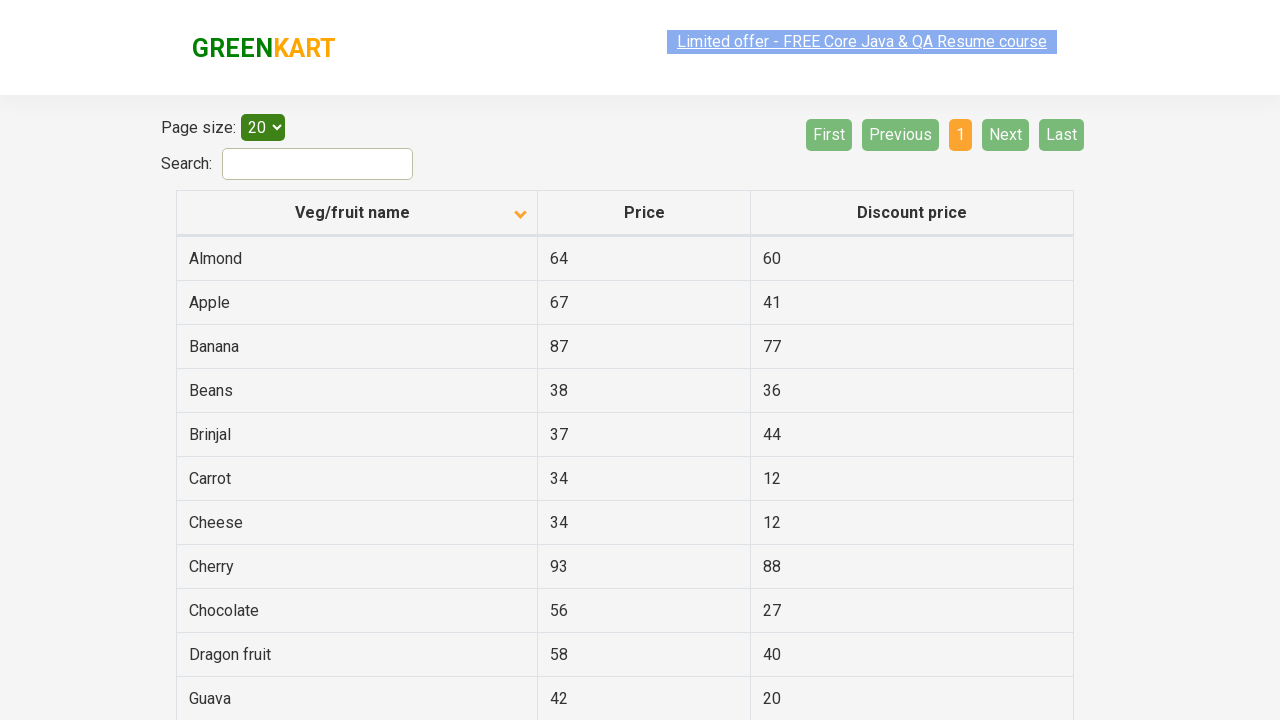

Verified row is sorted alphabetically: 'Strawberry' >= 'Rice'
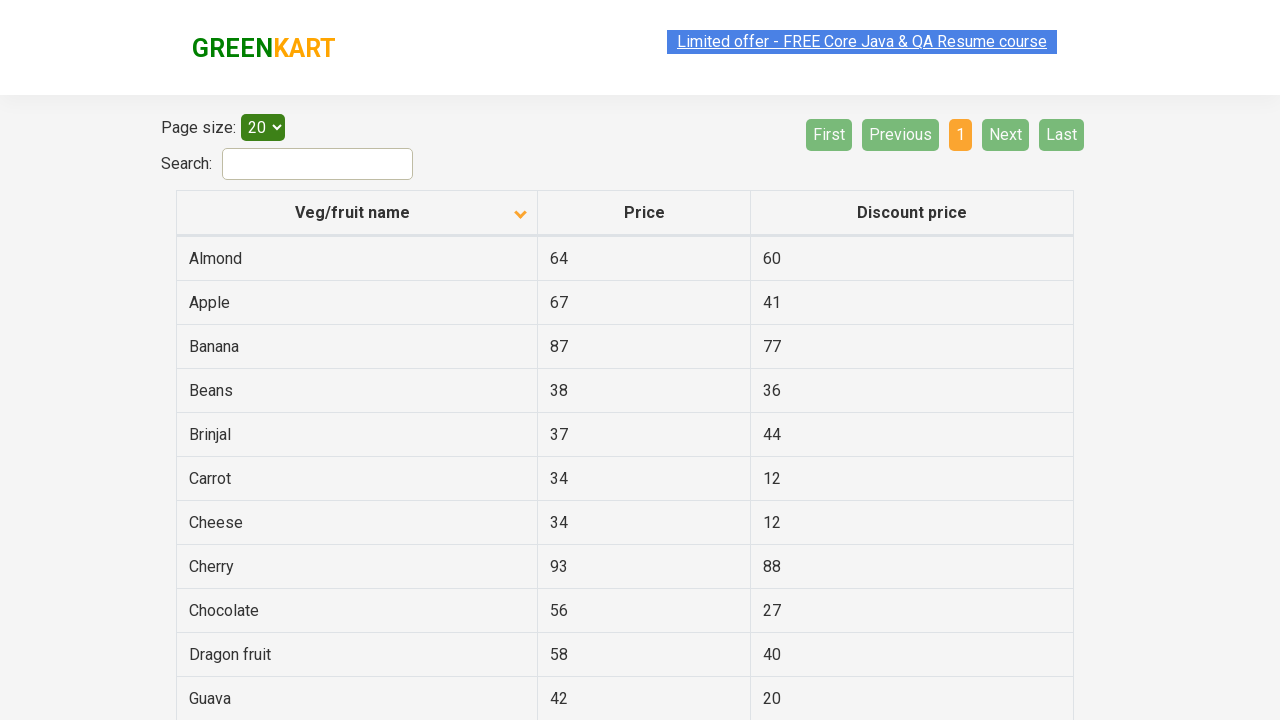

Verified row is sorted alphabetically: 'Tomato' >= 'Strawberry'
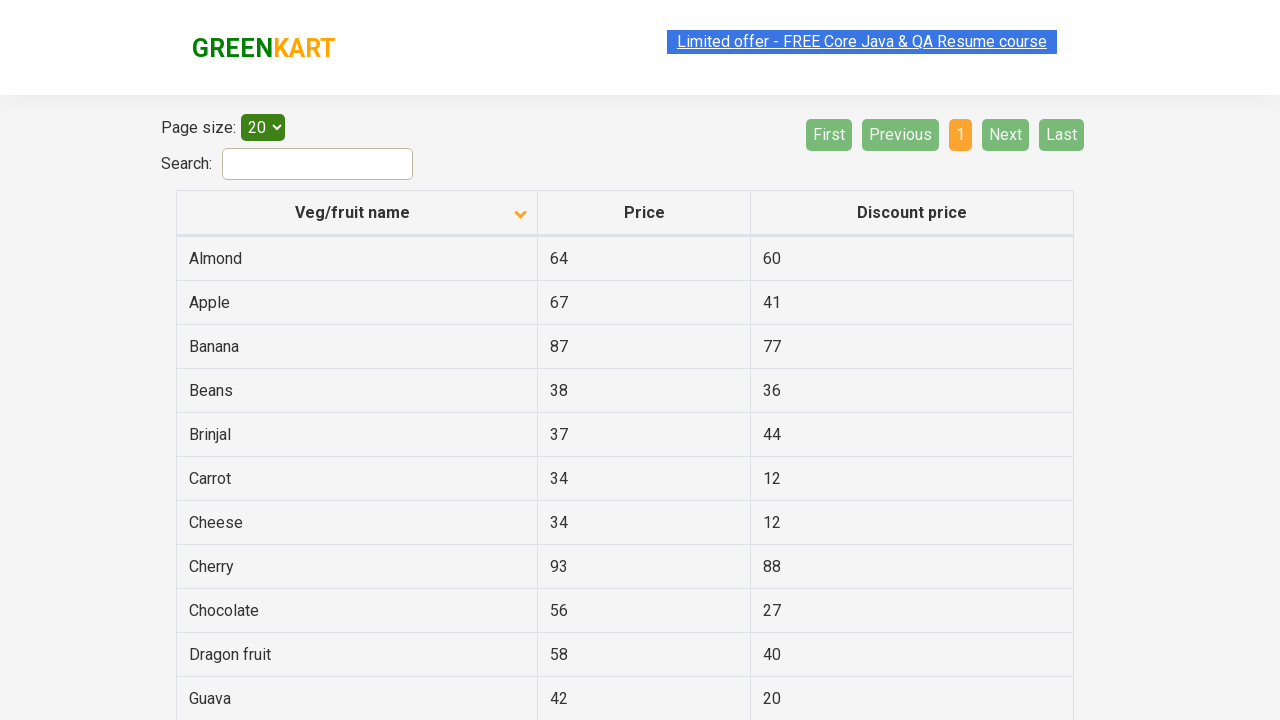

Verified row is sorted alphabetically: 'Wheat' >= 'Tomato'
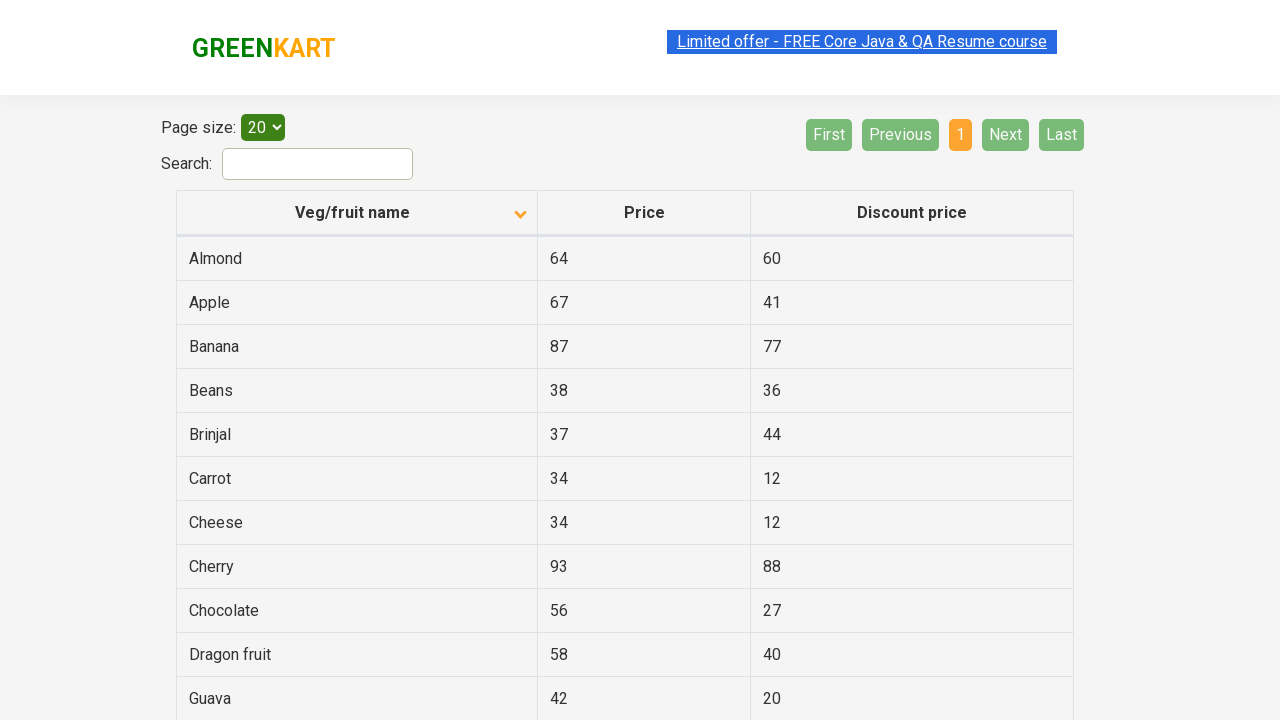

Completed verification that all rows are sorted alphabetically by first column
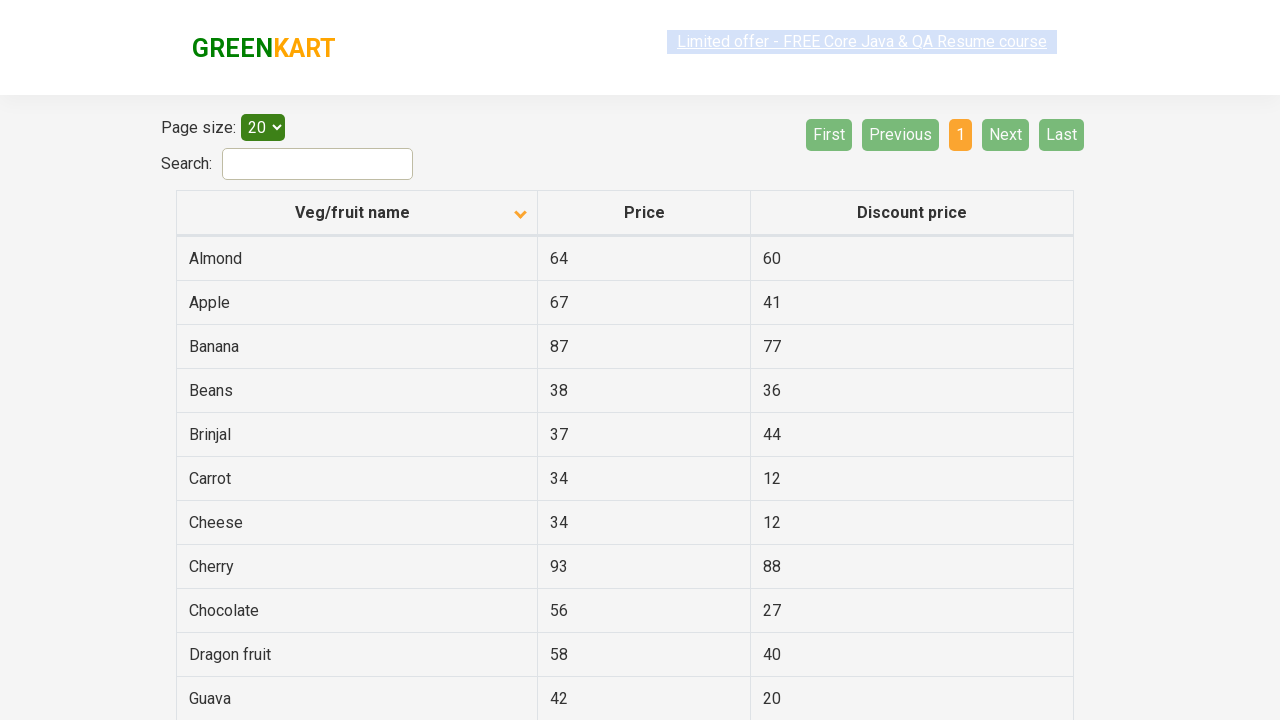

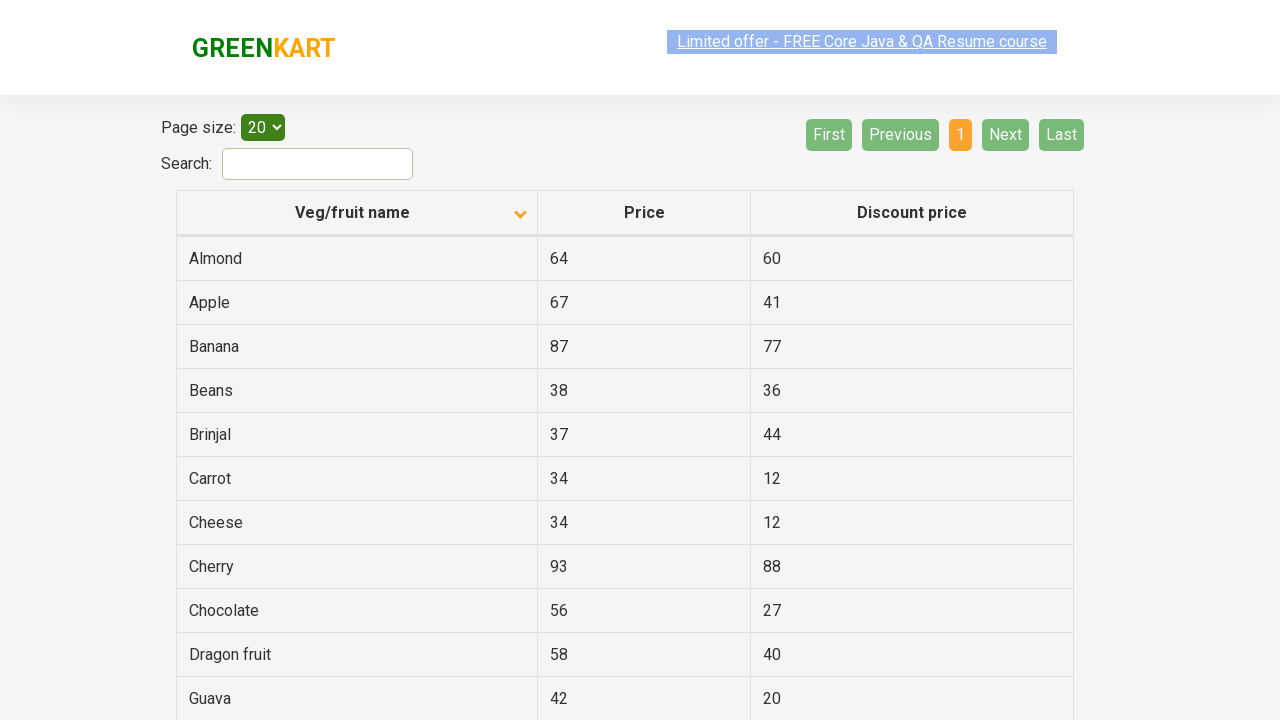